Tests notification message functionality by clicking a trigger link and verifying that a notification message appears with expected content

Starting URL: https://the-internet.herokuapp.com/notification_message_rendered

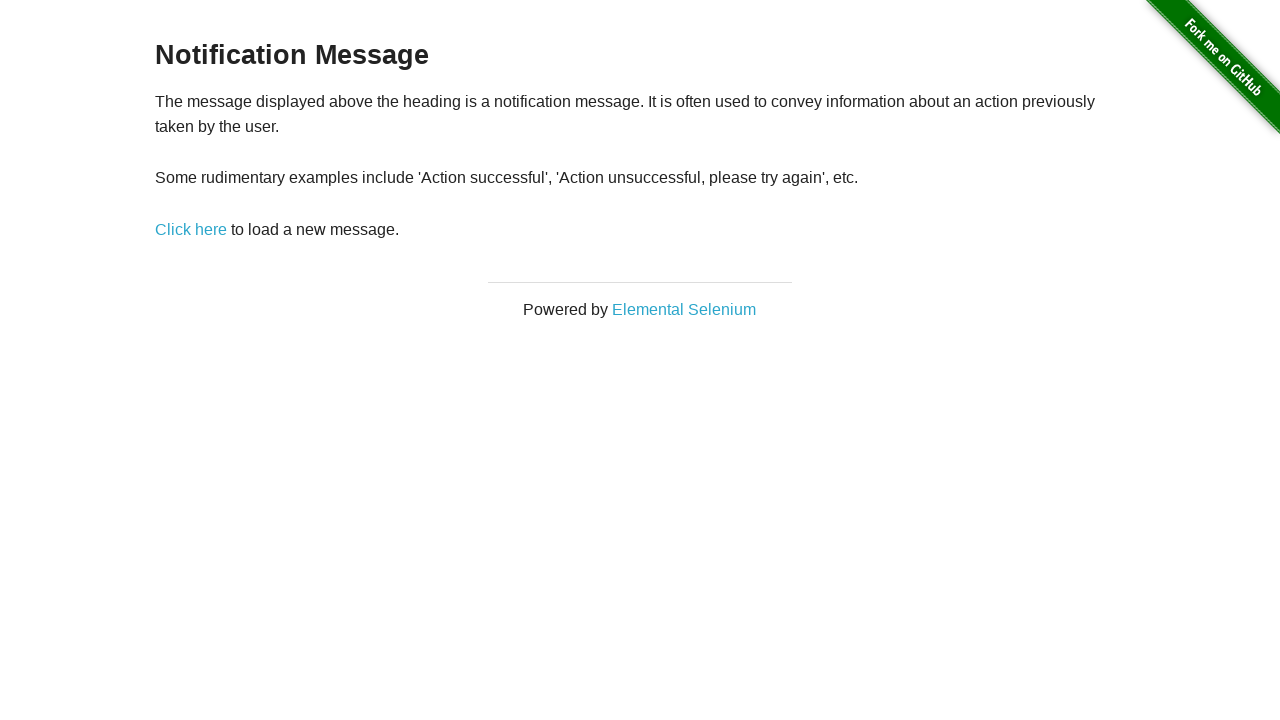

Navigated to notification message rendered page
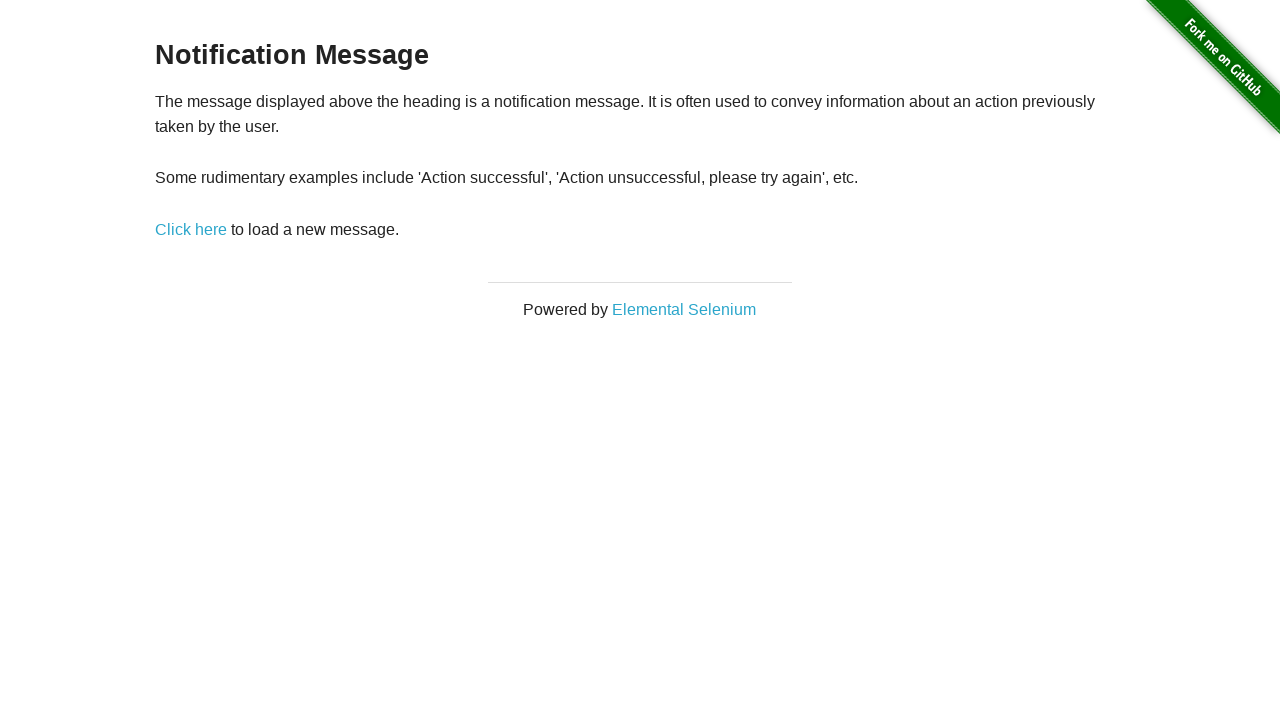

Clicked notification trigger link at (191, 229) on a[href='/notification_message']
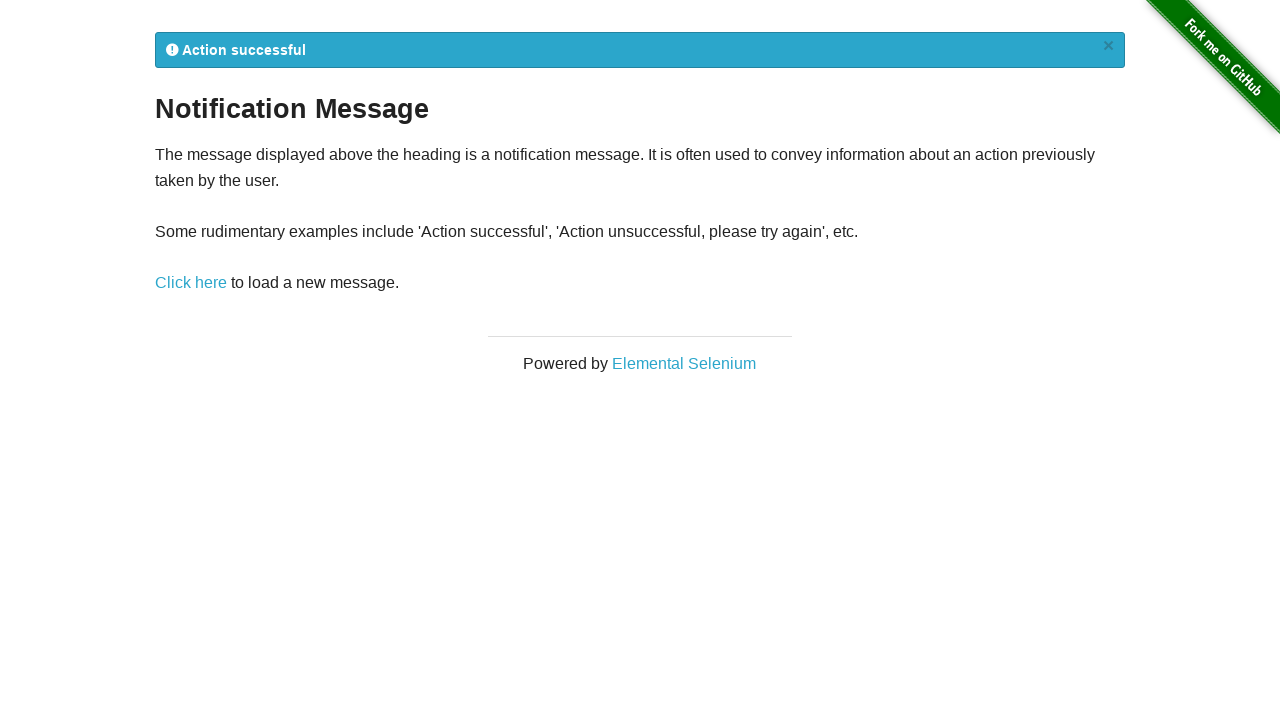

Notification flash message appeared
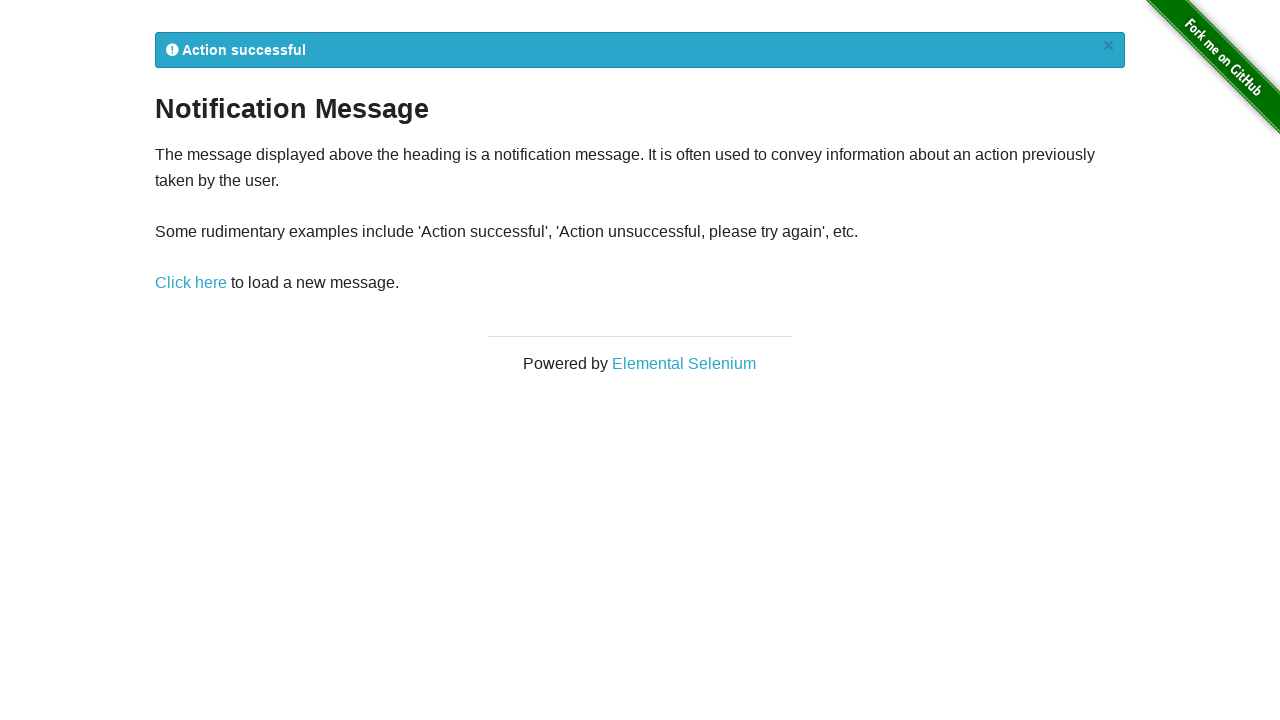

Verified notification message contains text: 
            Action successful
            ×
          
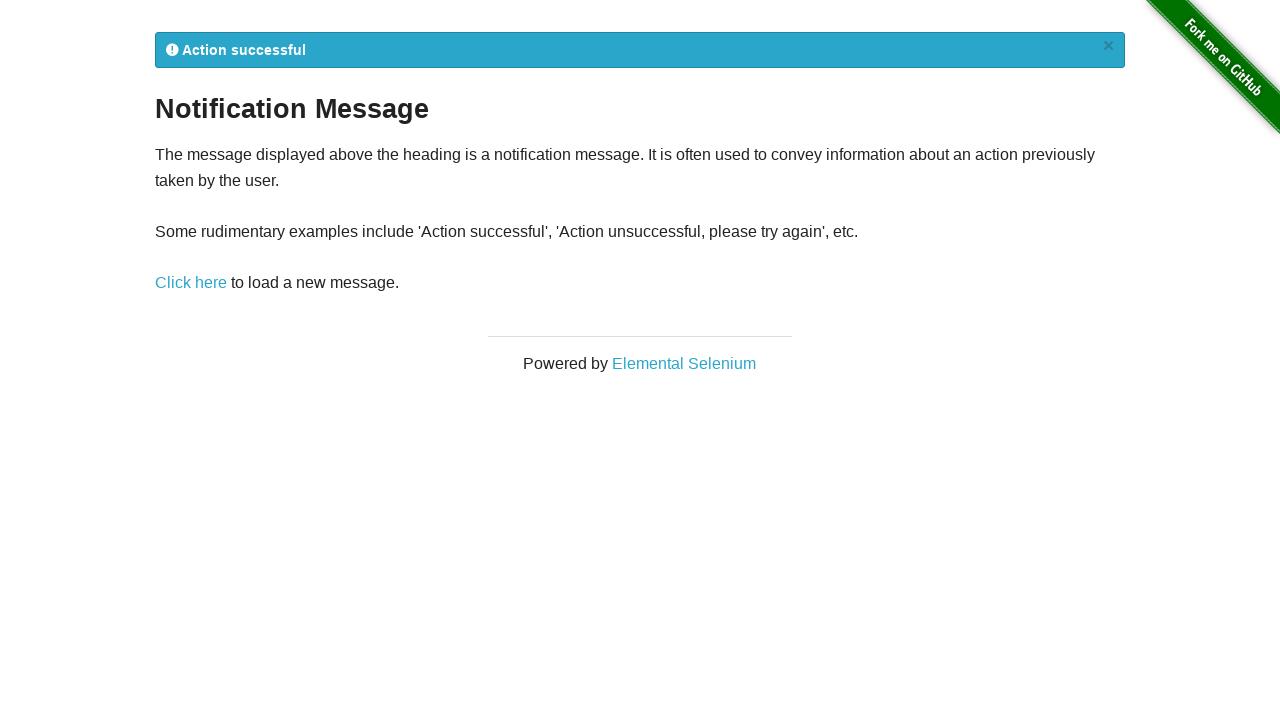

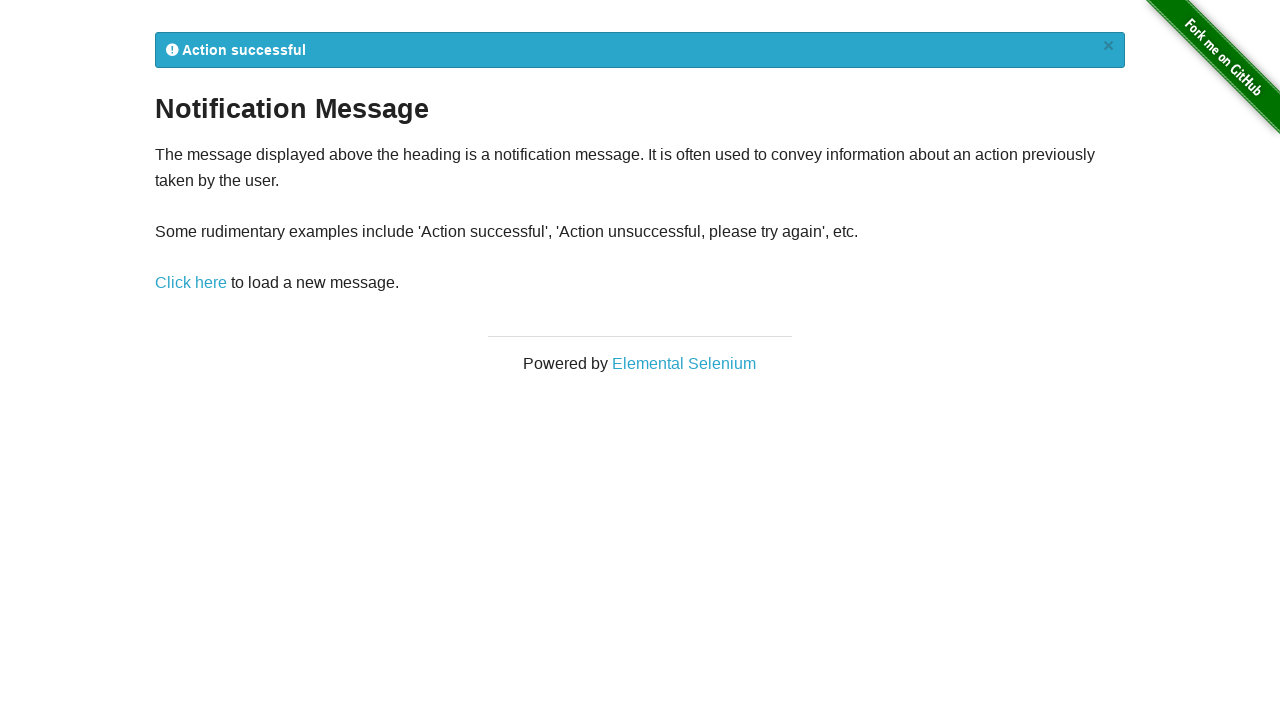